Tests a todo list application by adding a new task and verifying it appears in the task list with the correct text.

Starting URL: https://material.playwrightvn.com/03-xpath-todo-list.html

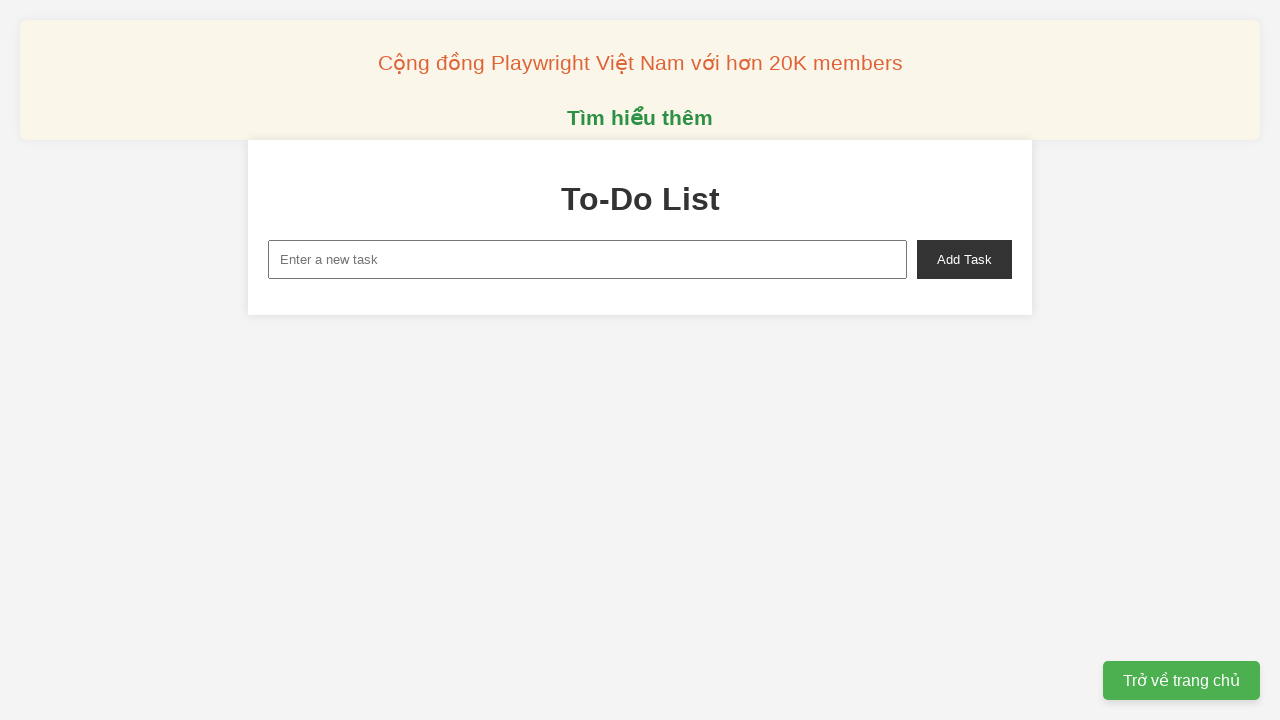

Filled task input field with 'buy groceries' on internal:role=textbox[name="Enter a new task"i]
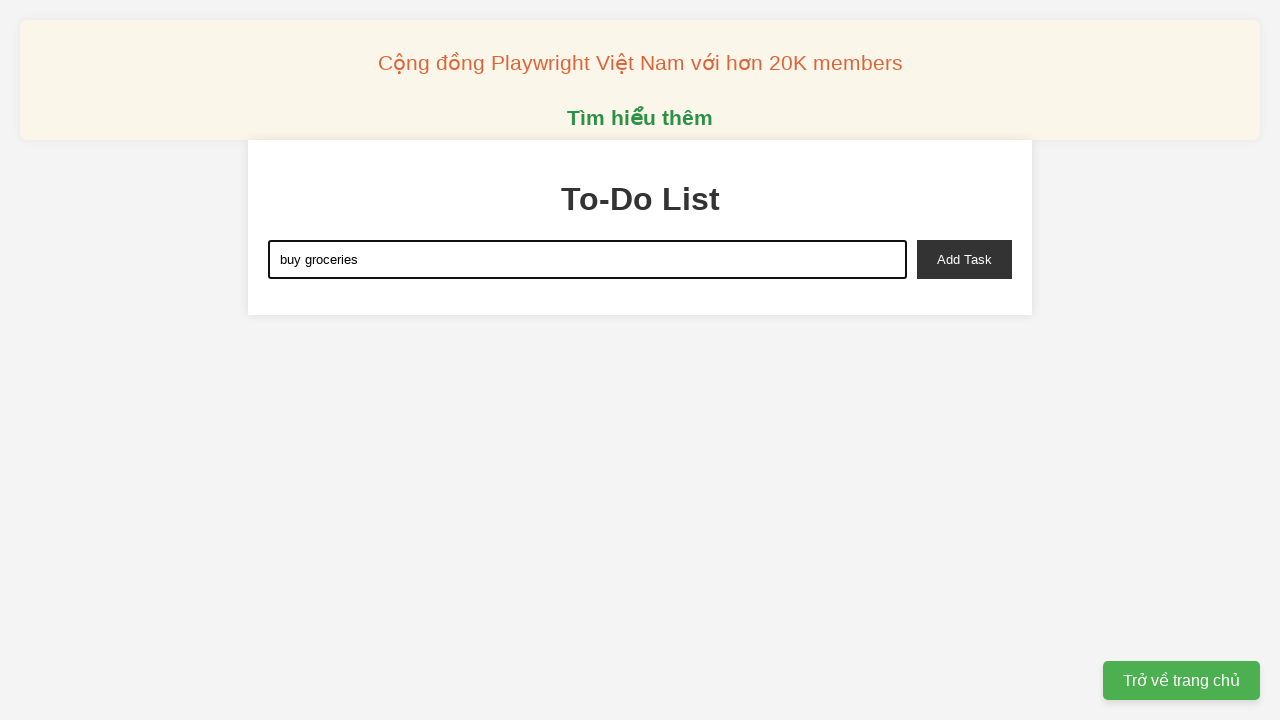

Clicked Add Task button at (964, 259) on internal:role=button[name="Add Task"i]
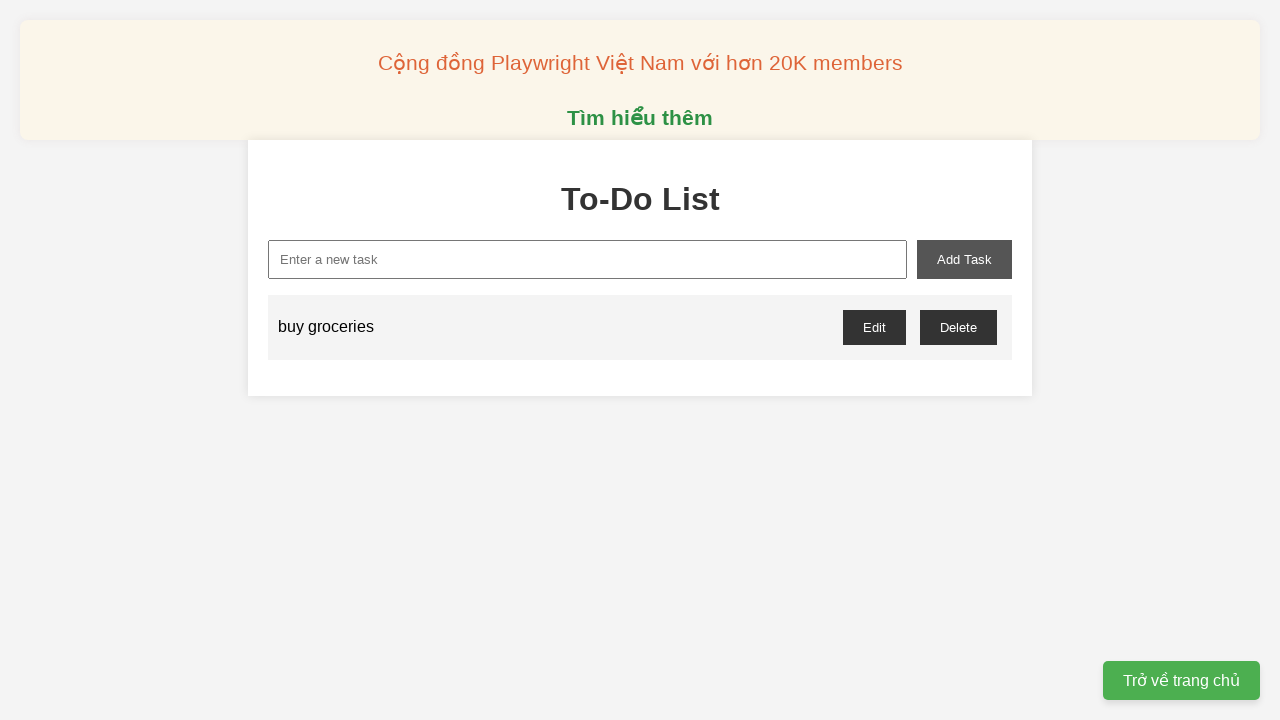

Task appeared in the task list
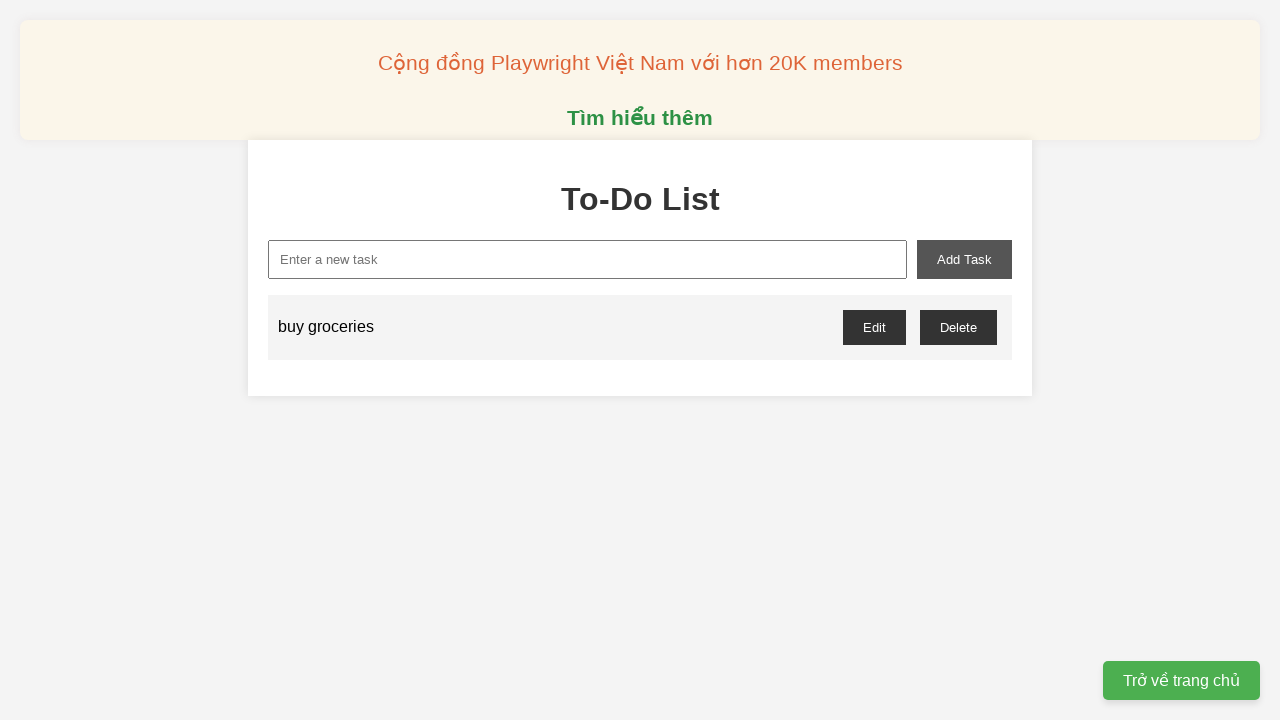

Verified first task has correct text 'buy groceries'
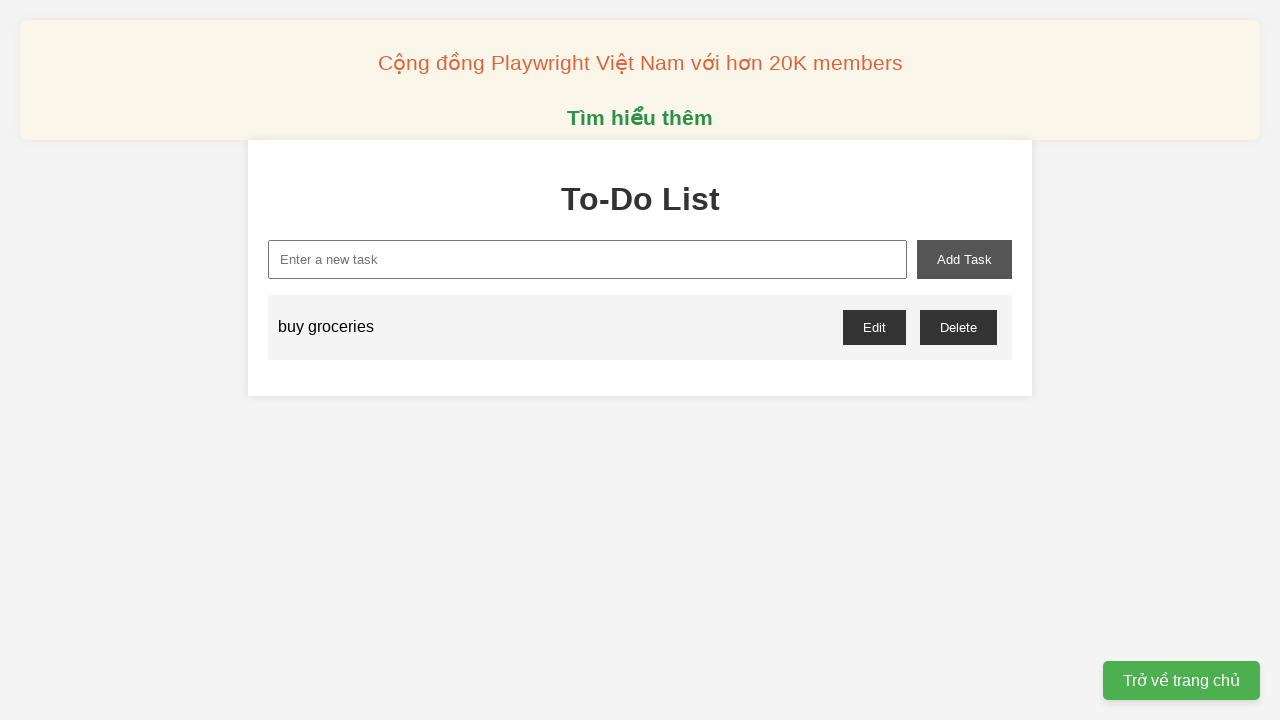

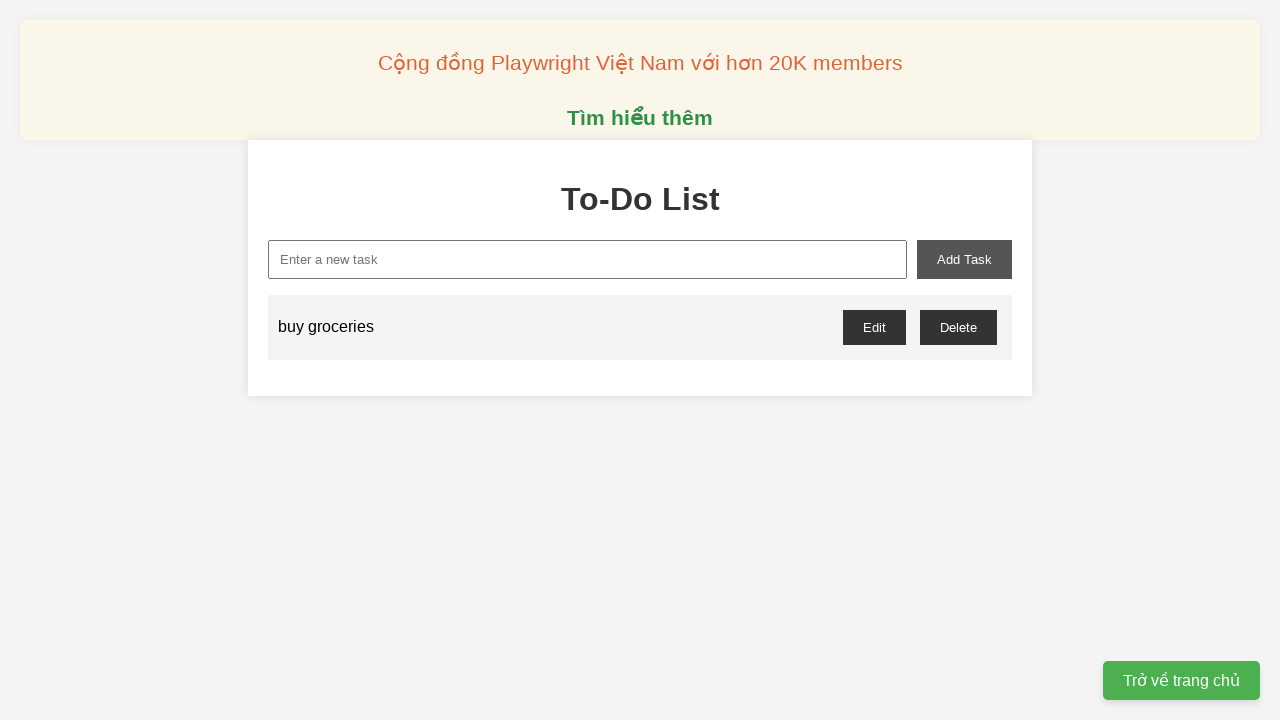